Tests hover functionality by moving the mouse over an avatar element and verifying that a caption becomes visible on hover.

Starting URL: http://the-internet.herokuapp.com/hovers

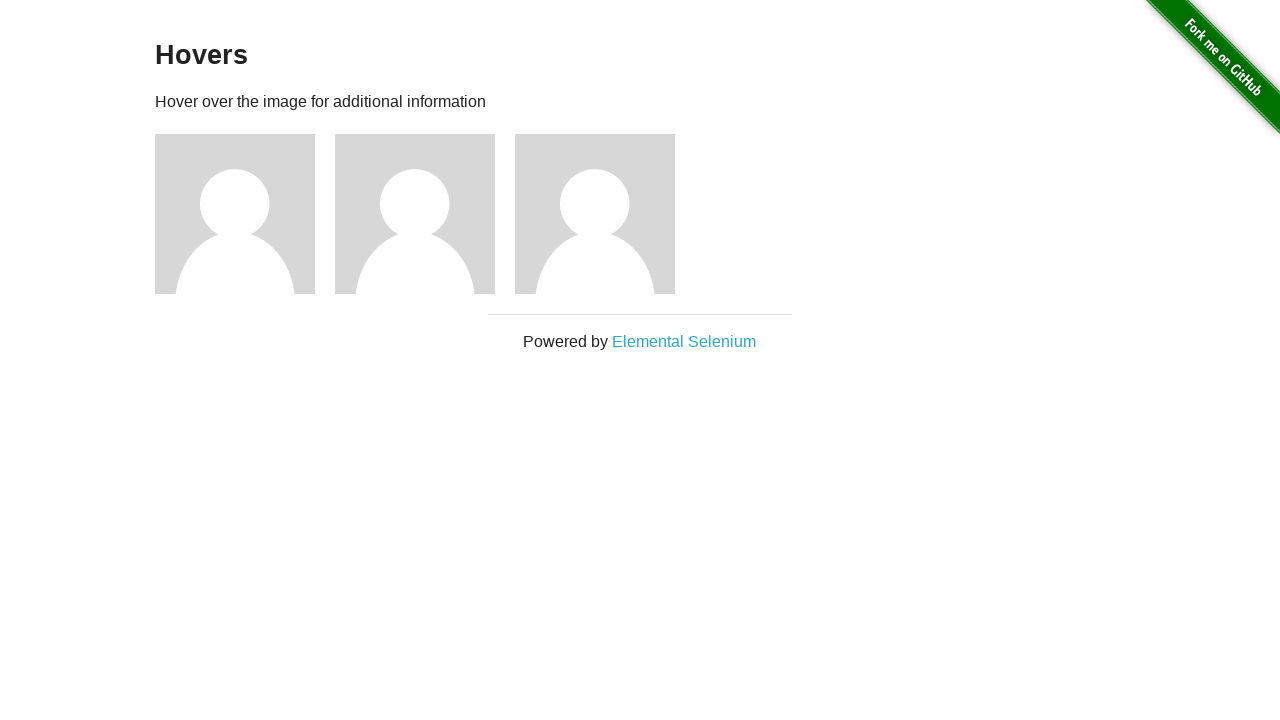

Located the first avatar figure element
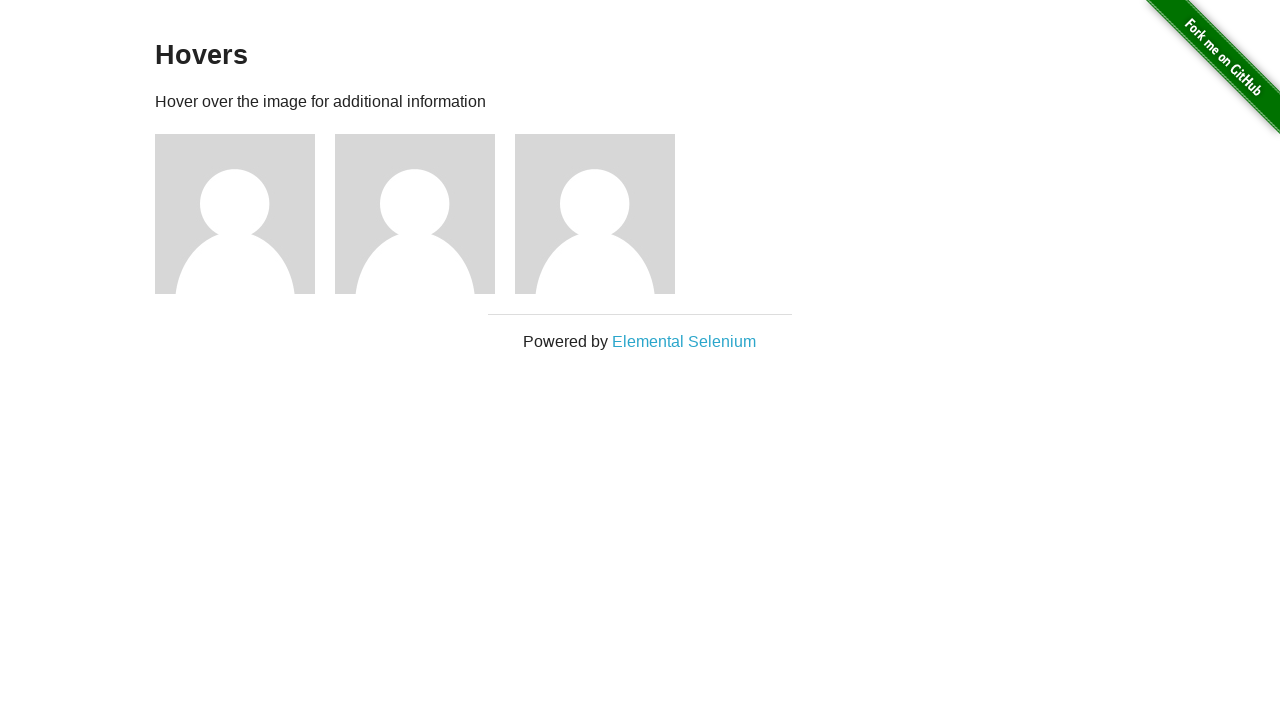

Hovered over the avatar element at (245, 214) on .figure >> nth=0
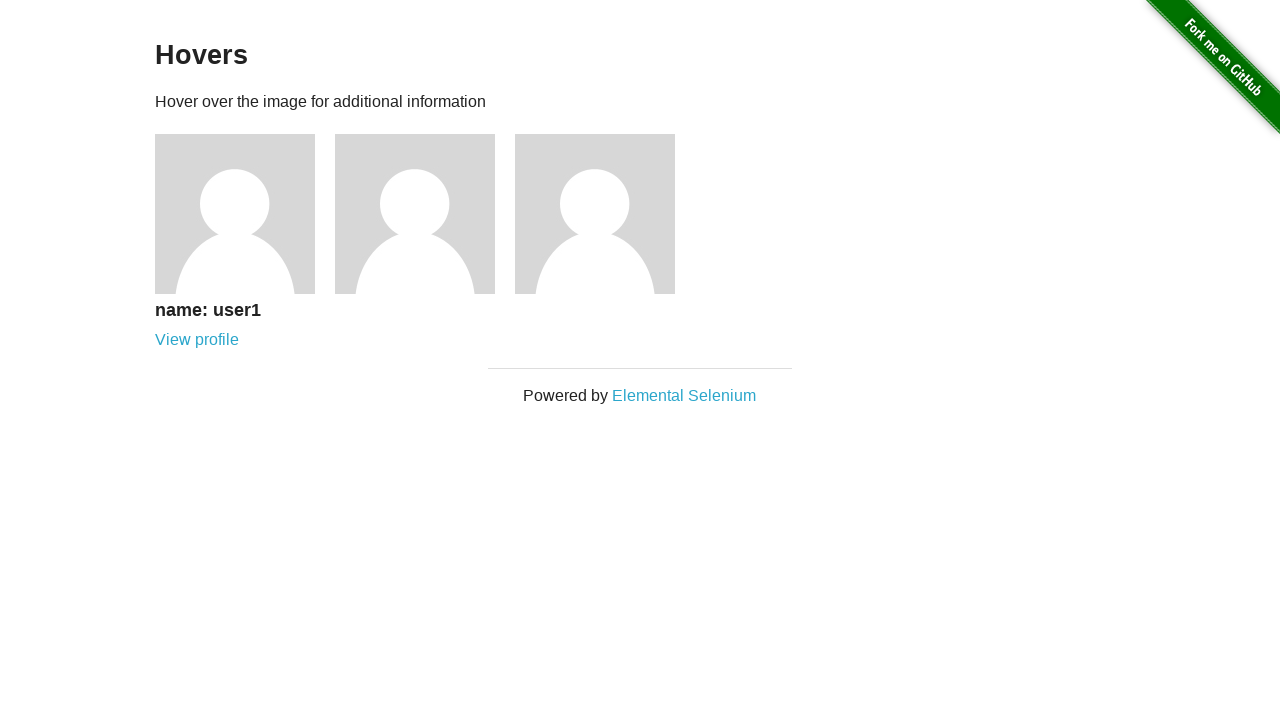

Caption became visible on hover
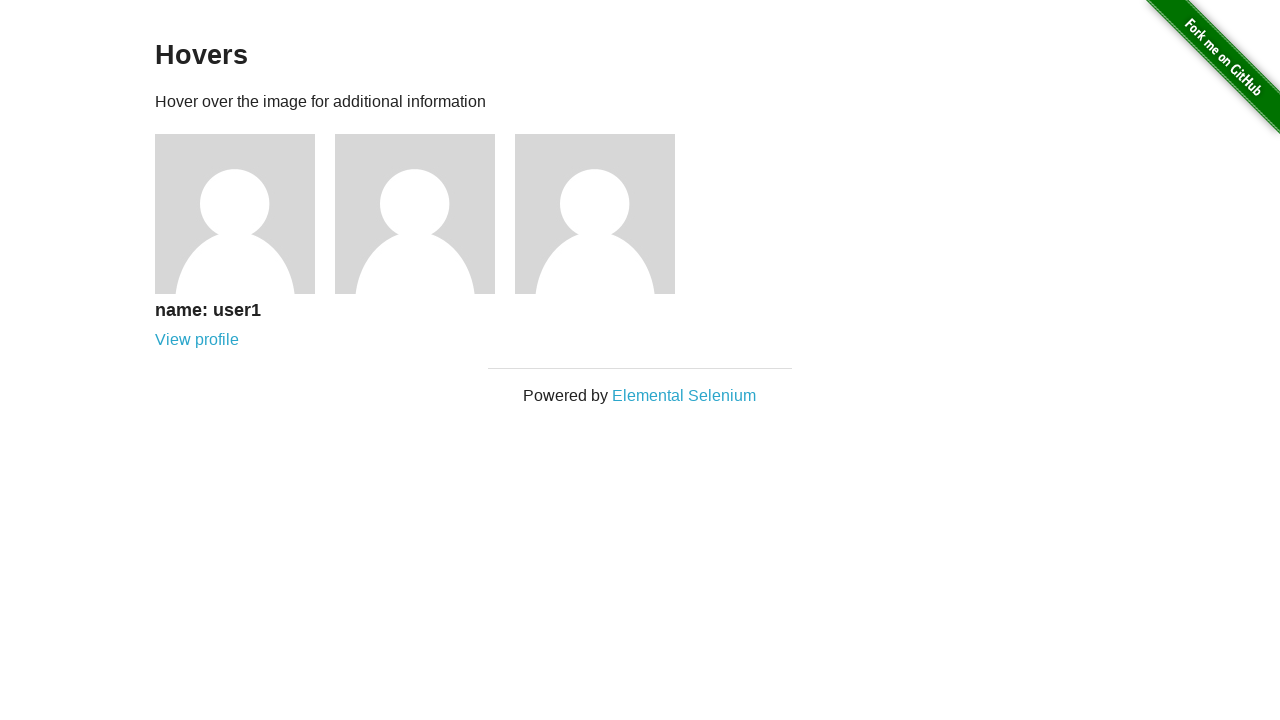

Verified caption is visible
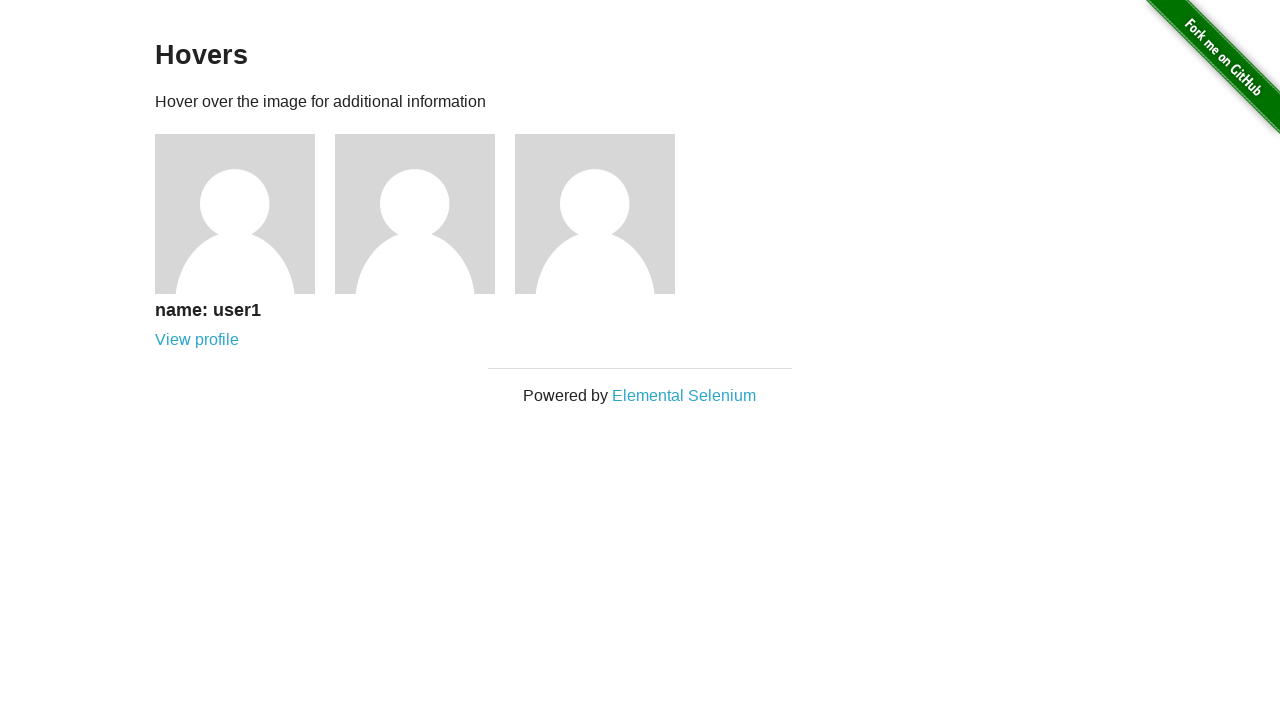

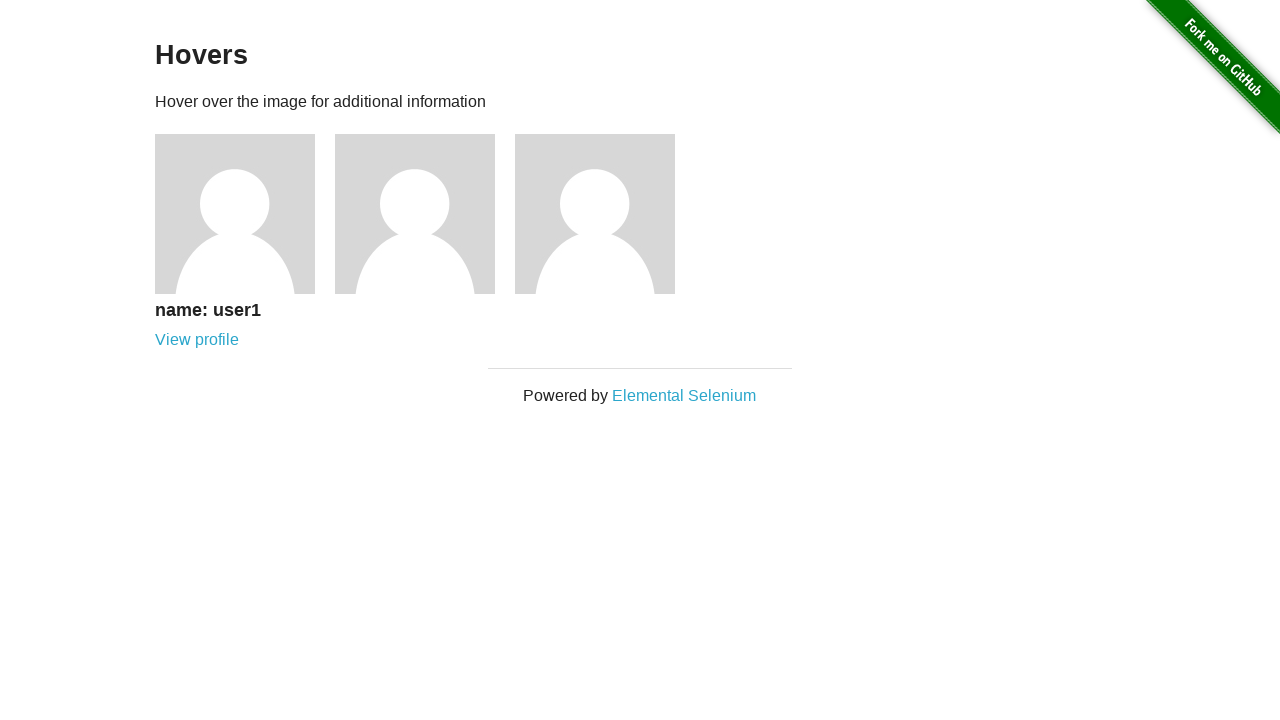